Fills out a signup form with first name, last name, and email address, then submits the form

Starting URL: https://secure-retreat-92358.herokuapp.com/

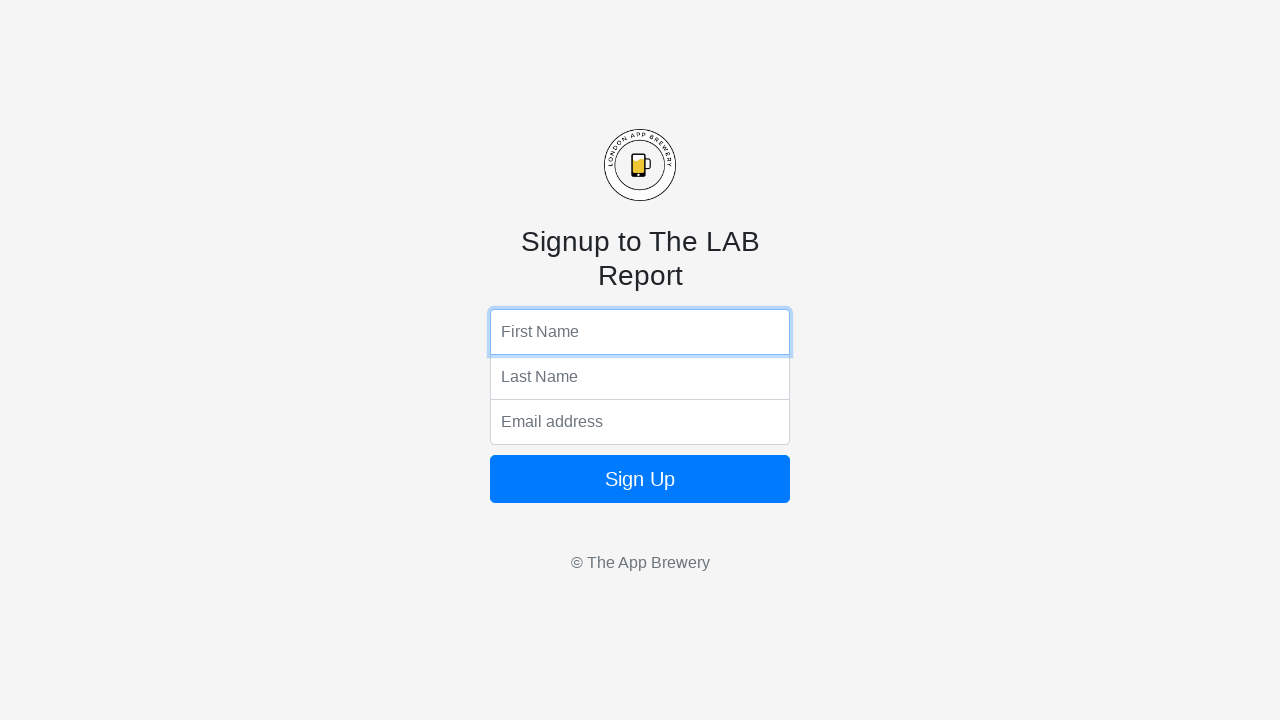

Filled first name field with 'John' on input[name='fName']
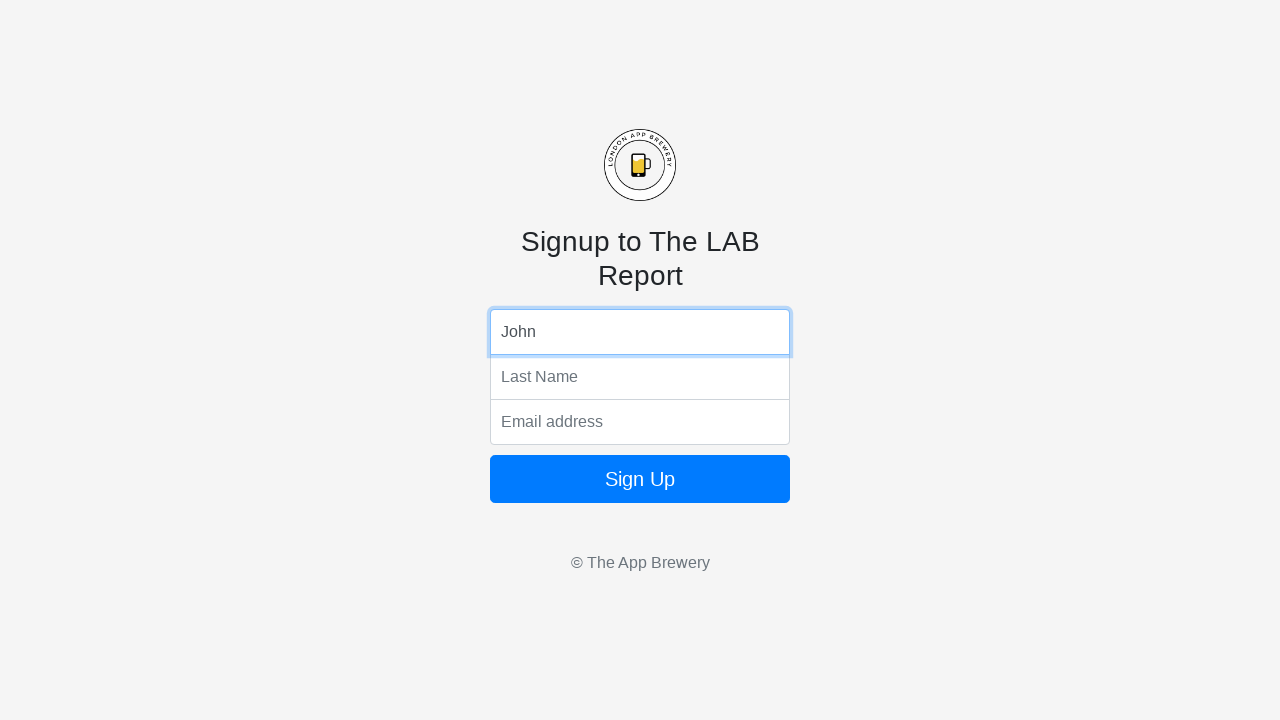

Filled last name field with 'Smith' on input[name='lName']
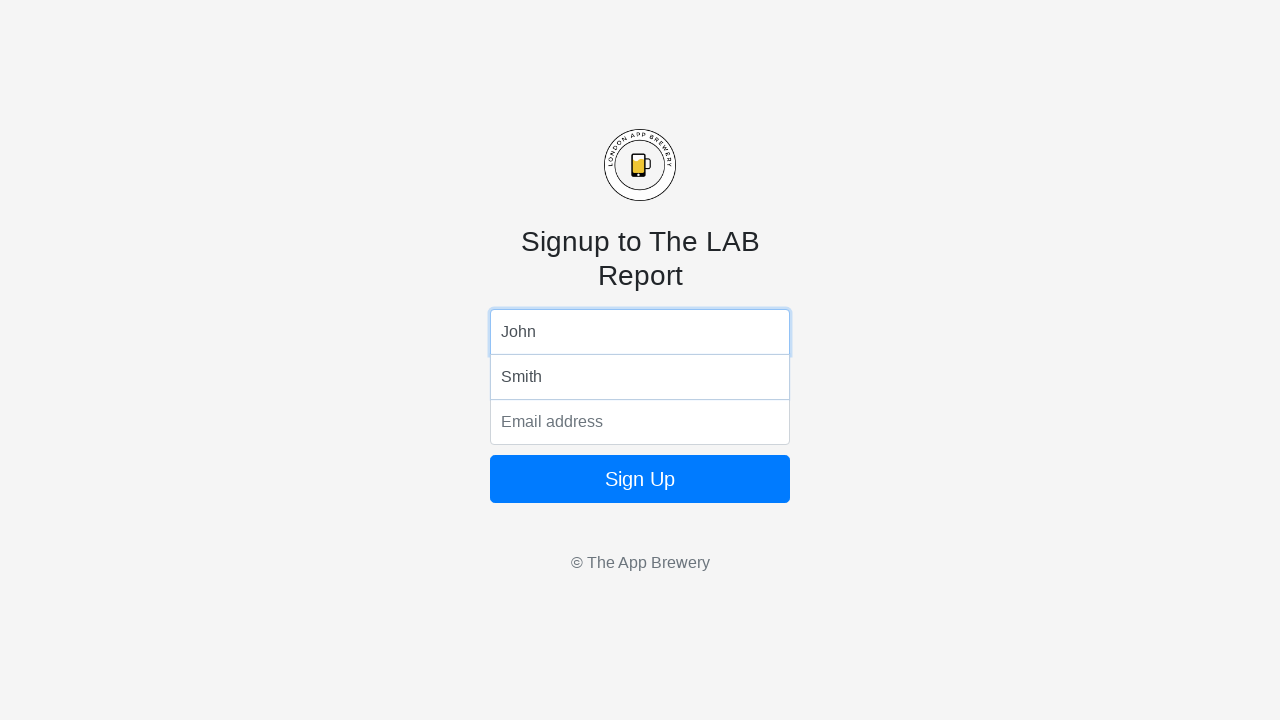

Filled email address field with 'john.smith@example.com' on input[name='email']
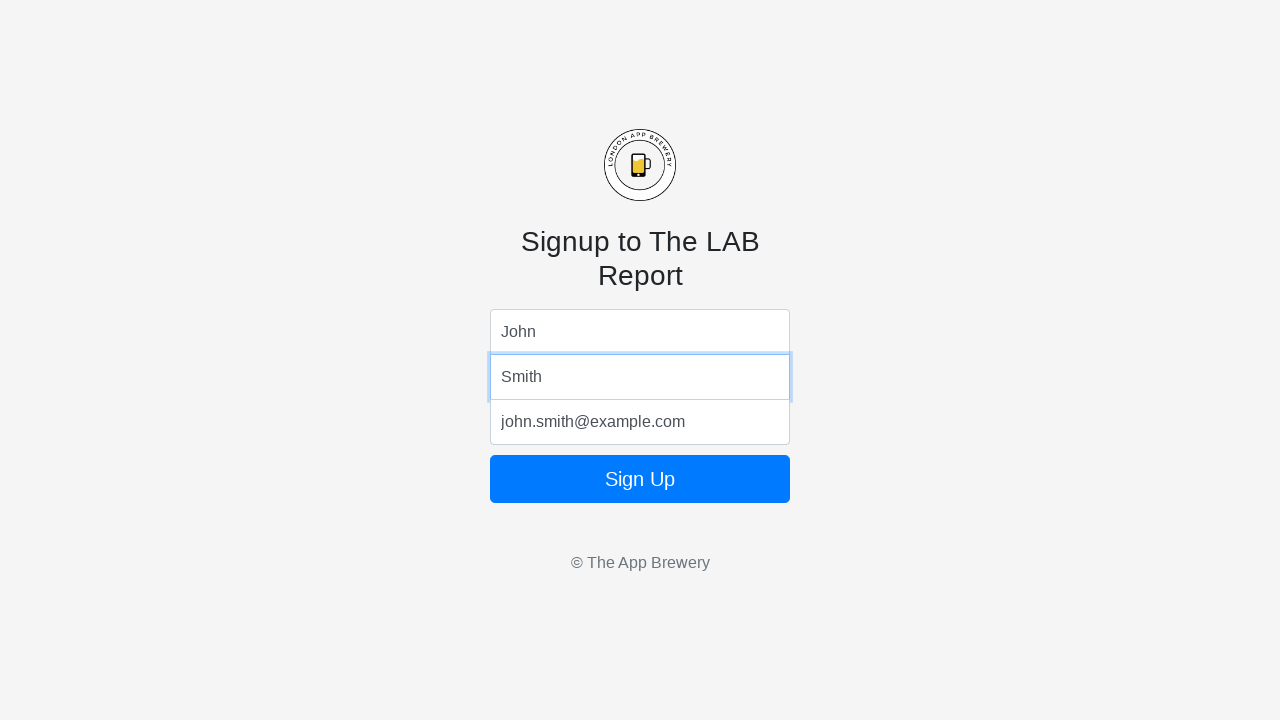

Clicked the Sign Up button to submit the form at (640, 479) on .btn
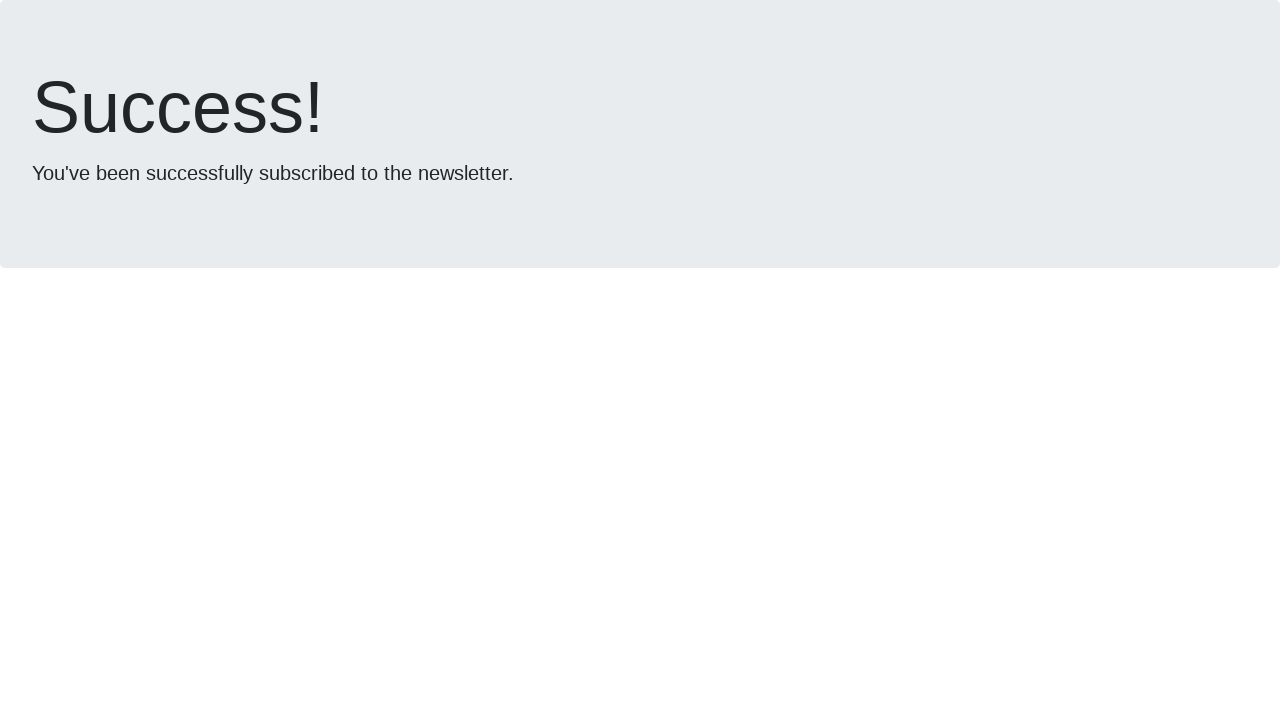

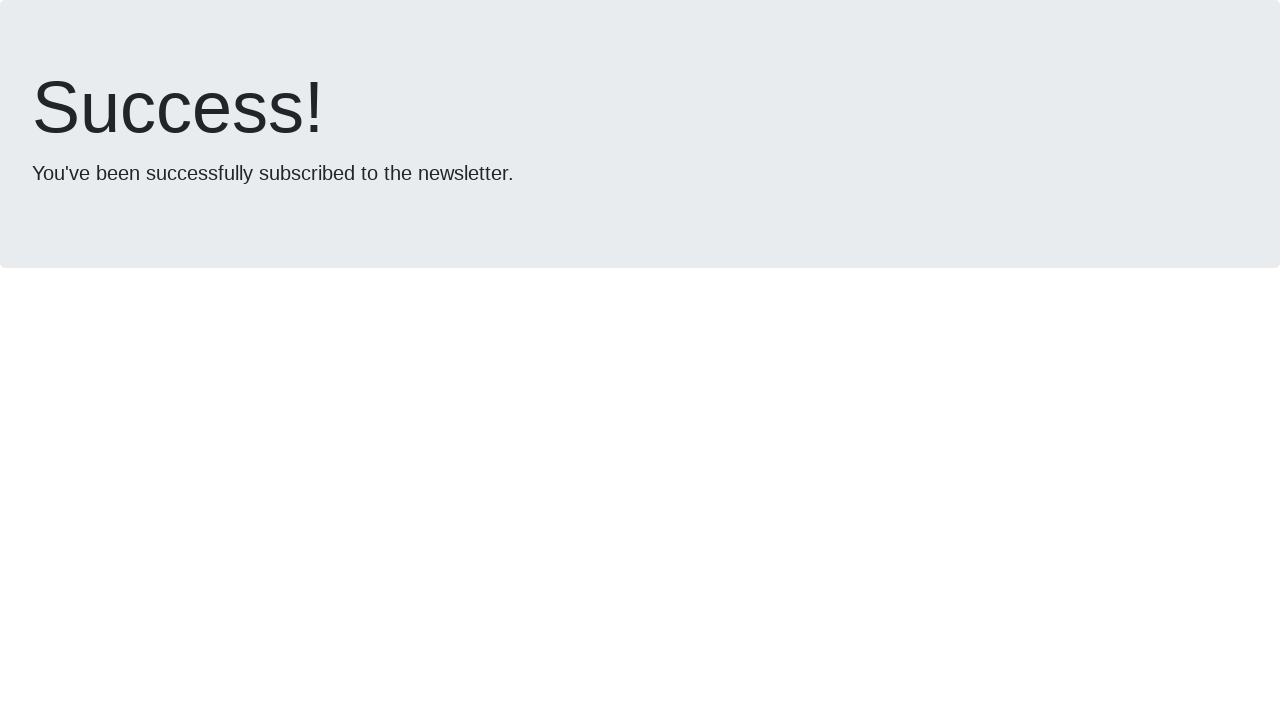